Uploads a file to the file input field

Starting URL: https://www.selenium.dev/selenium/web/web-form.html

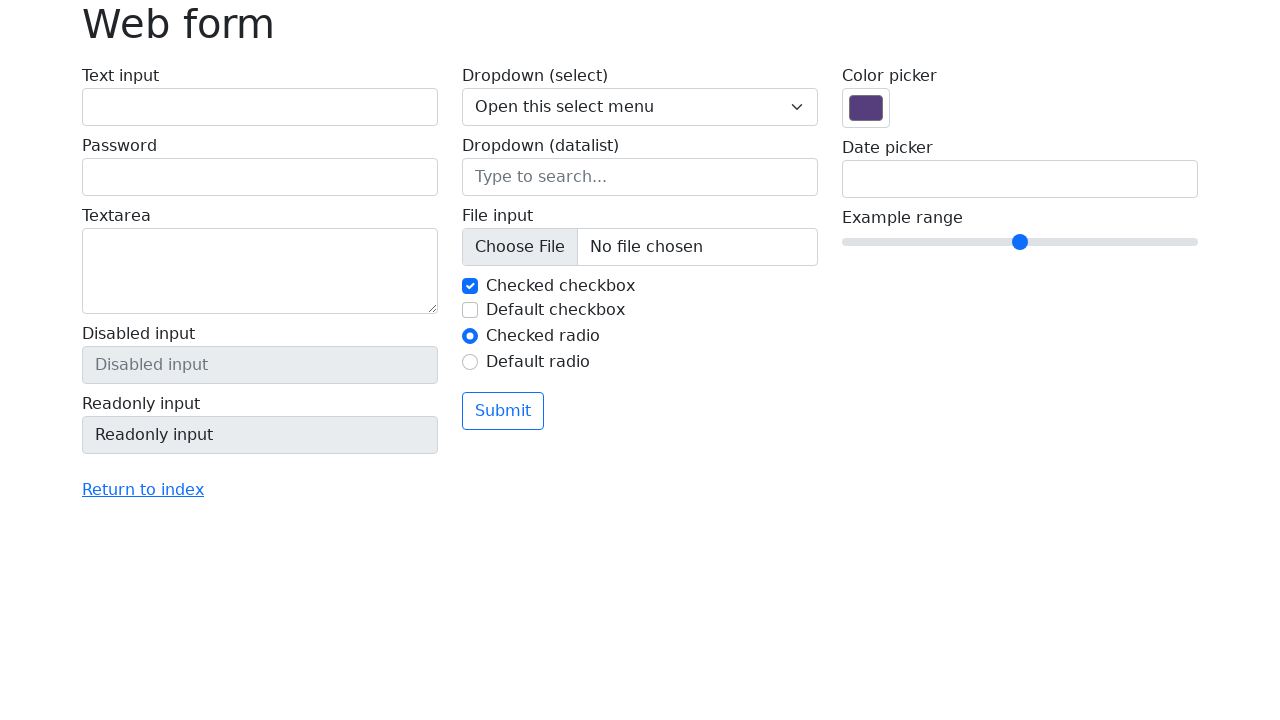

Created temporary test file at /tmp/test_image.jpg
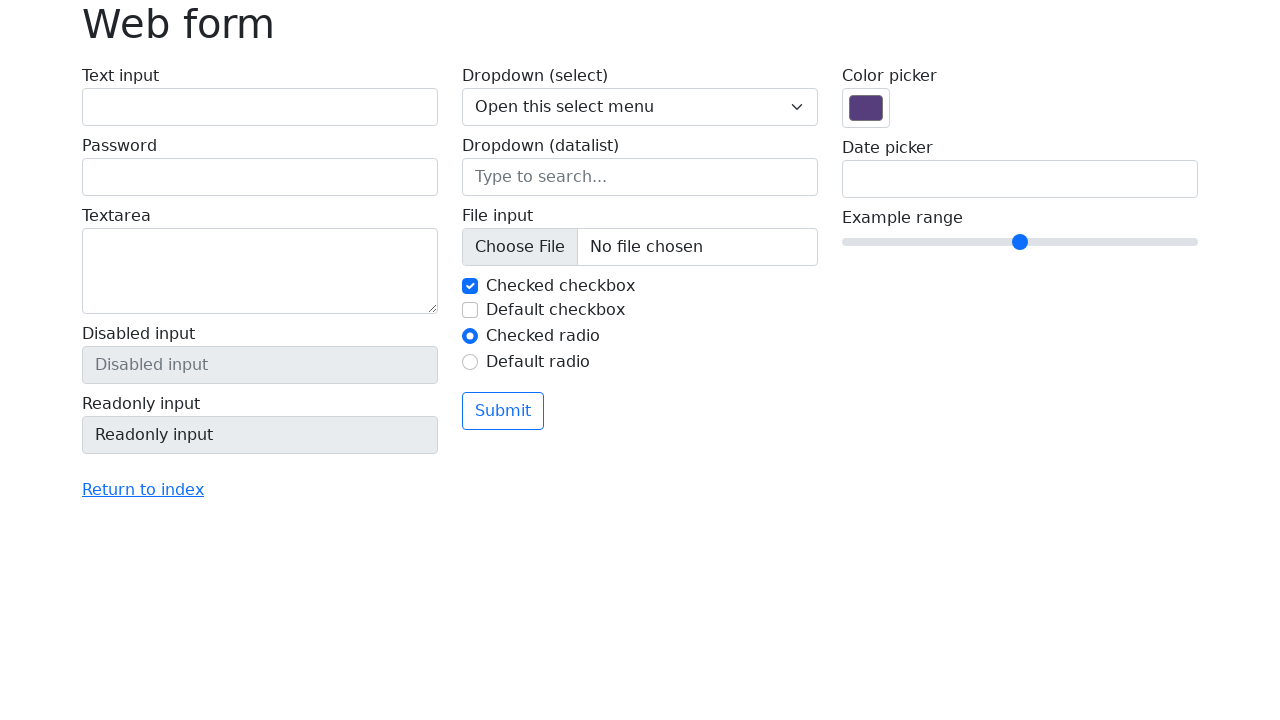

Uploaded test file to file input field
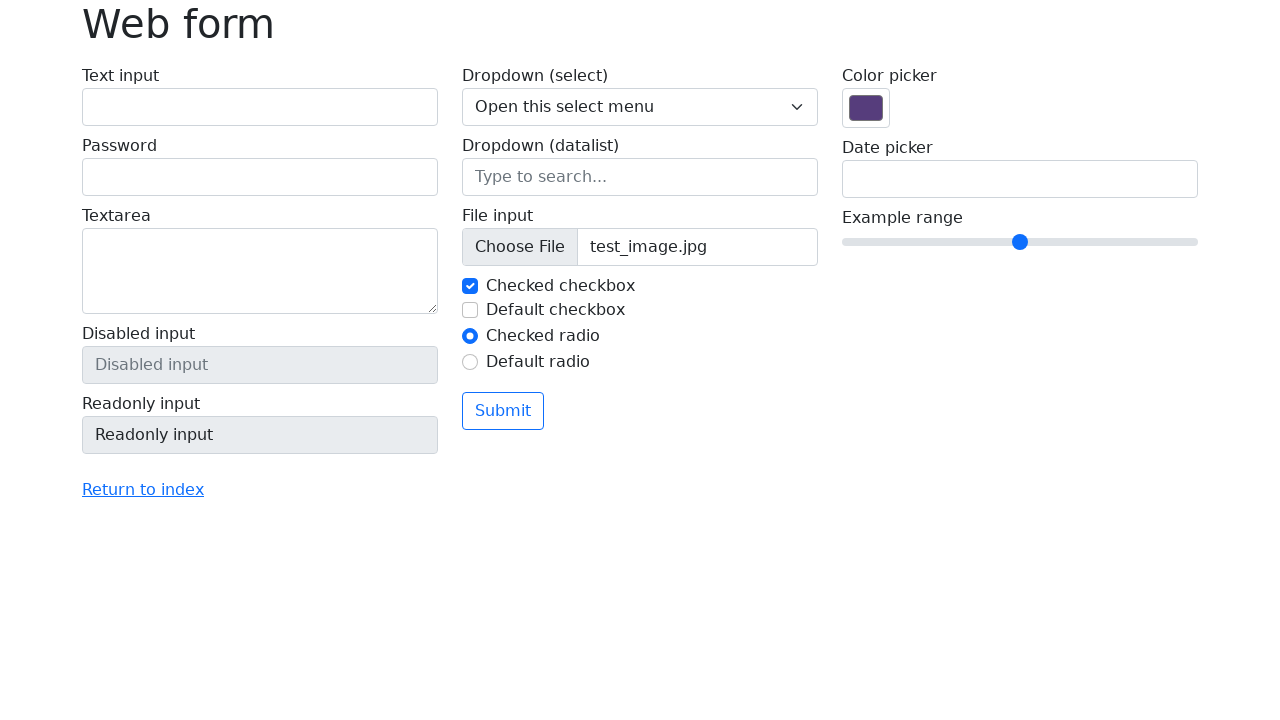

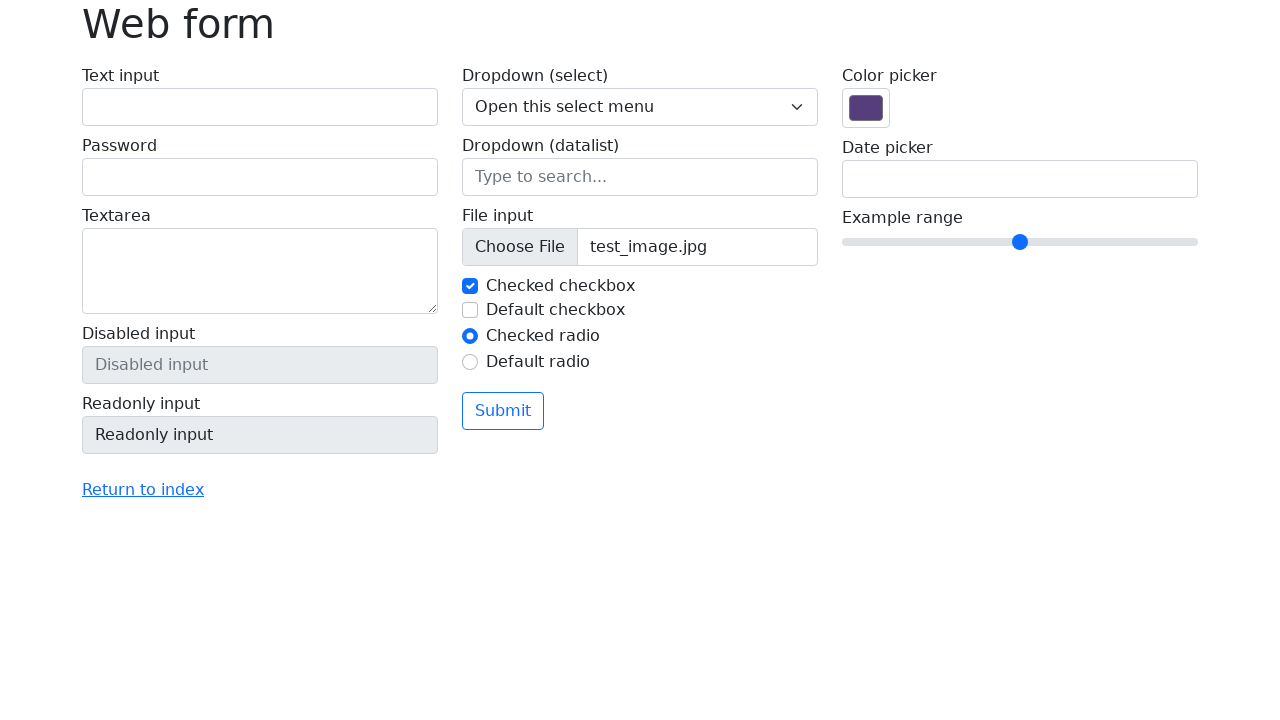